Tests a math problem form by reading two numbers from the page, calculating their sum, selecting the result from a dropdown menu, and submitting the form.

Starting URL: http://suninjuly.github.io/selects2.html

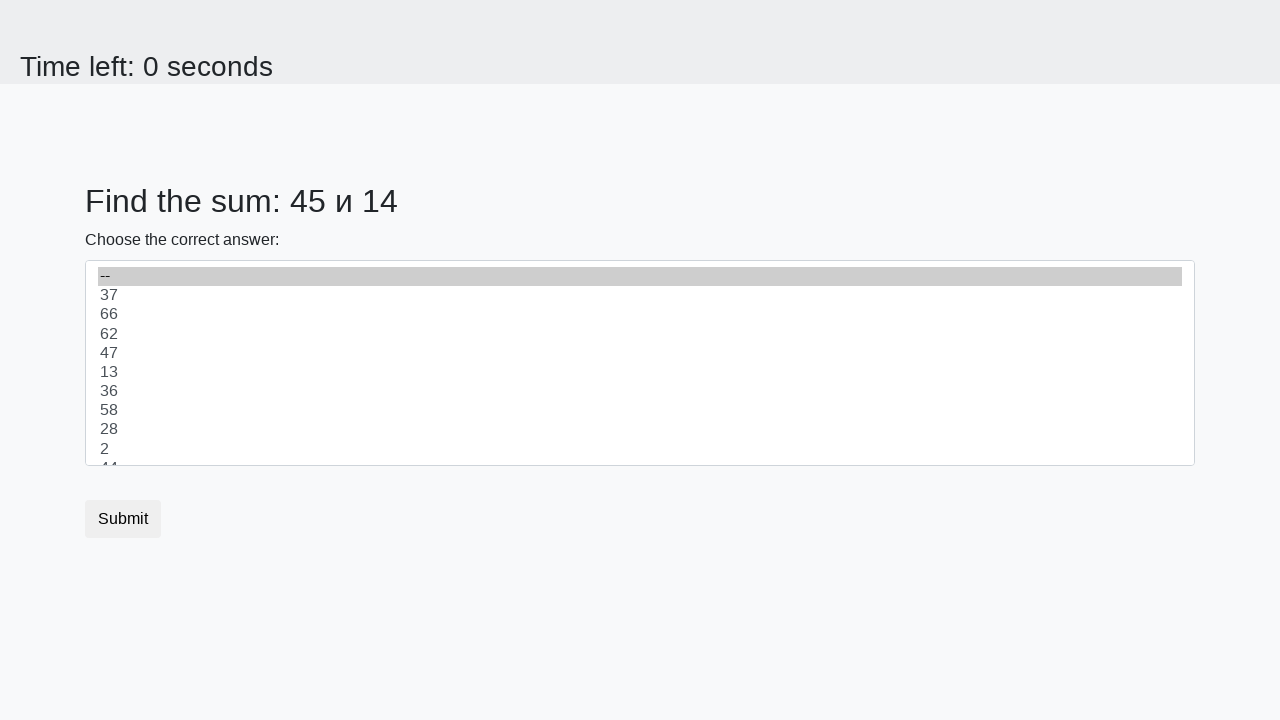

Read first number from the page
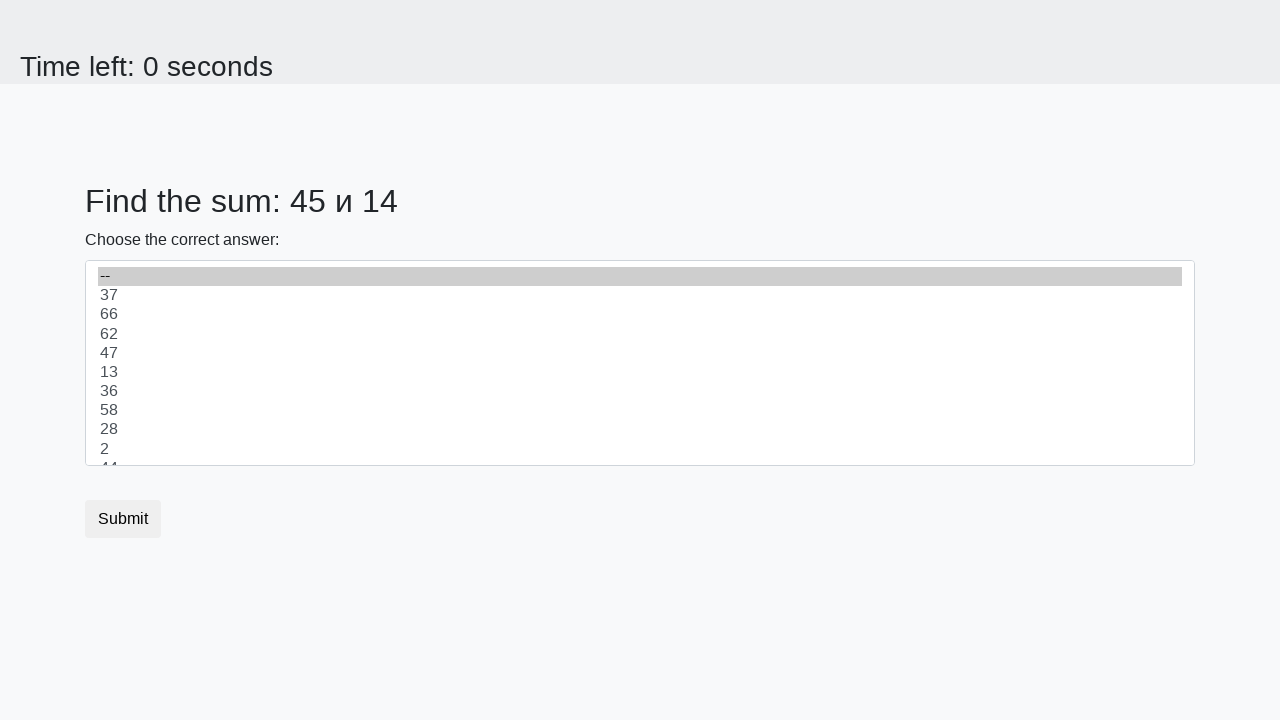

Read second number from the page
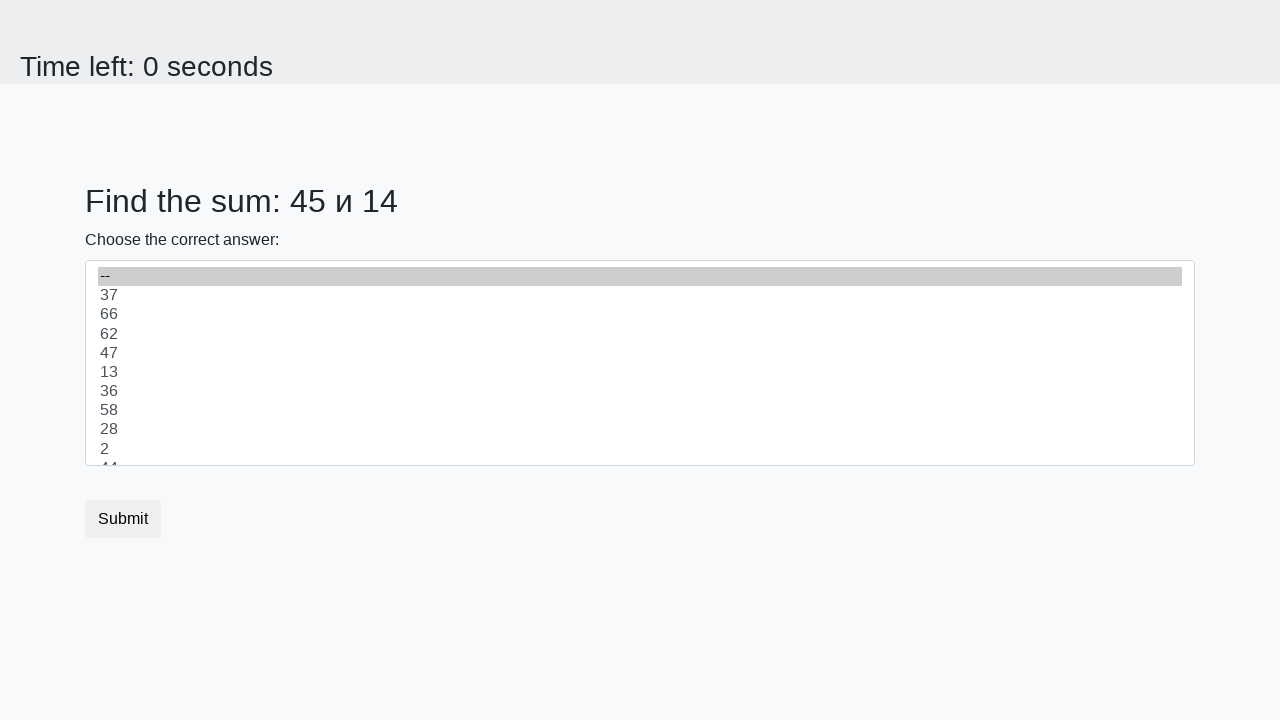

Calculated sum: 45 + 14 = 59
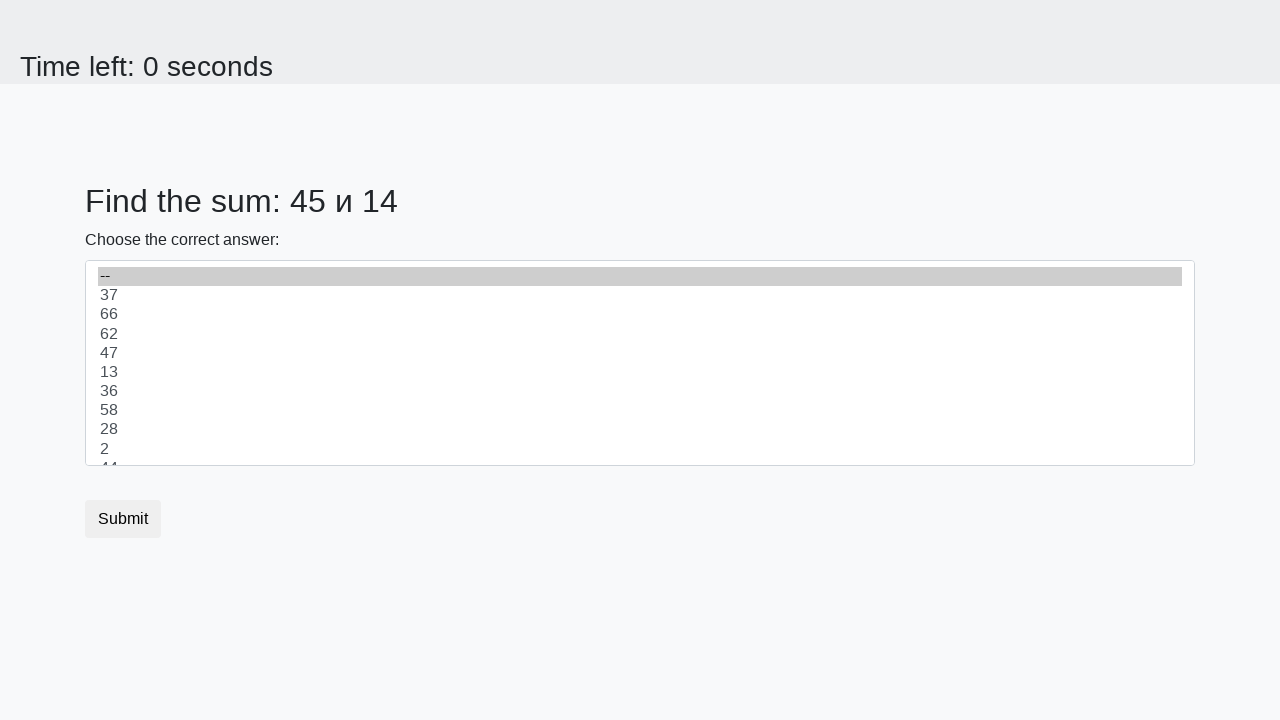

Selected calculated result 59 from dropdown menu on xpath=/html/body/div/form/div/select
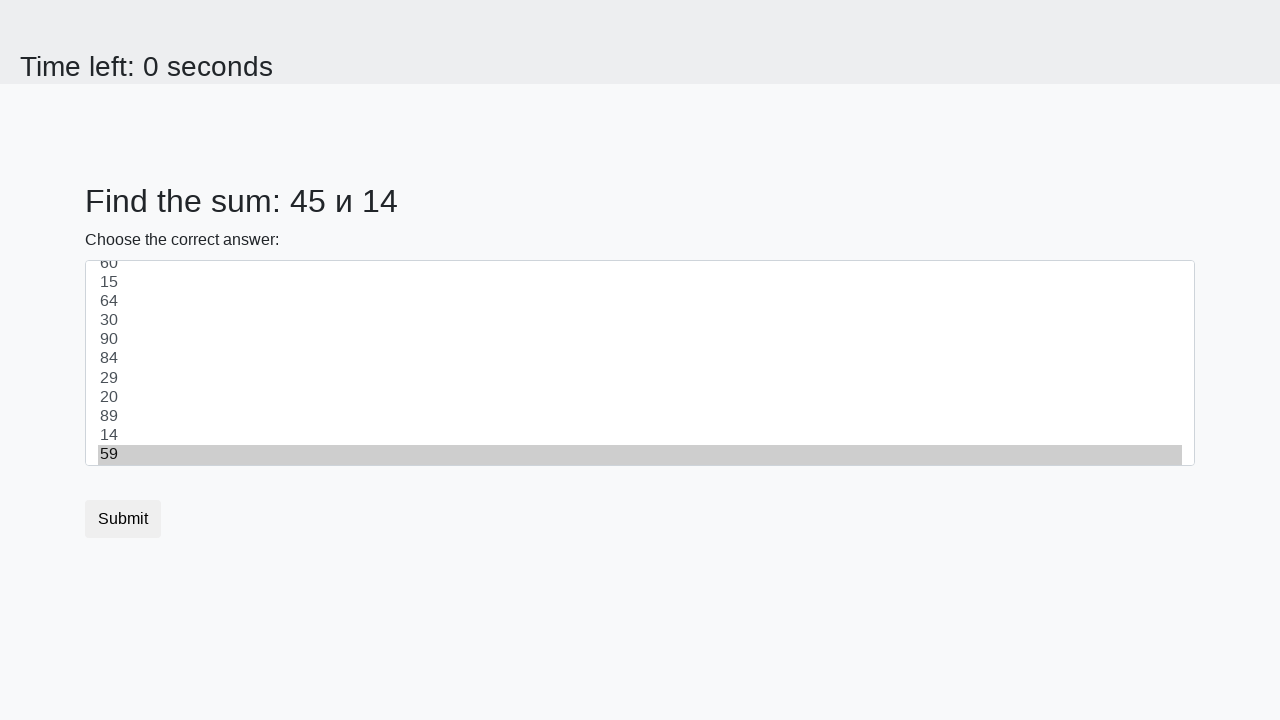

Clicked submit button to submit the form at (123, 519) on xpath=/html/body/div/form/button
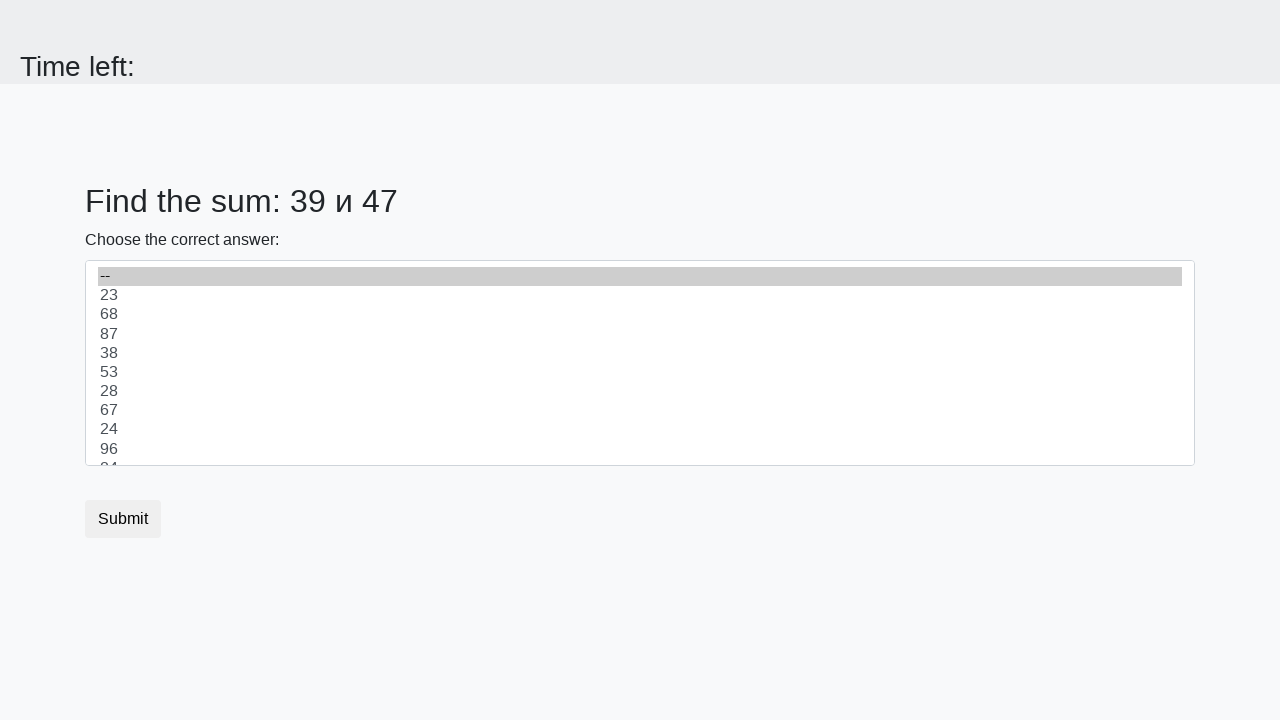

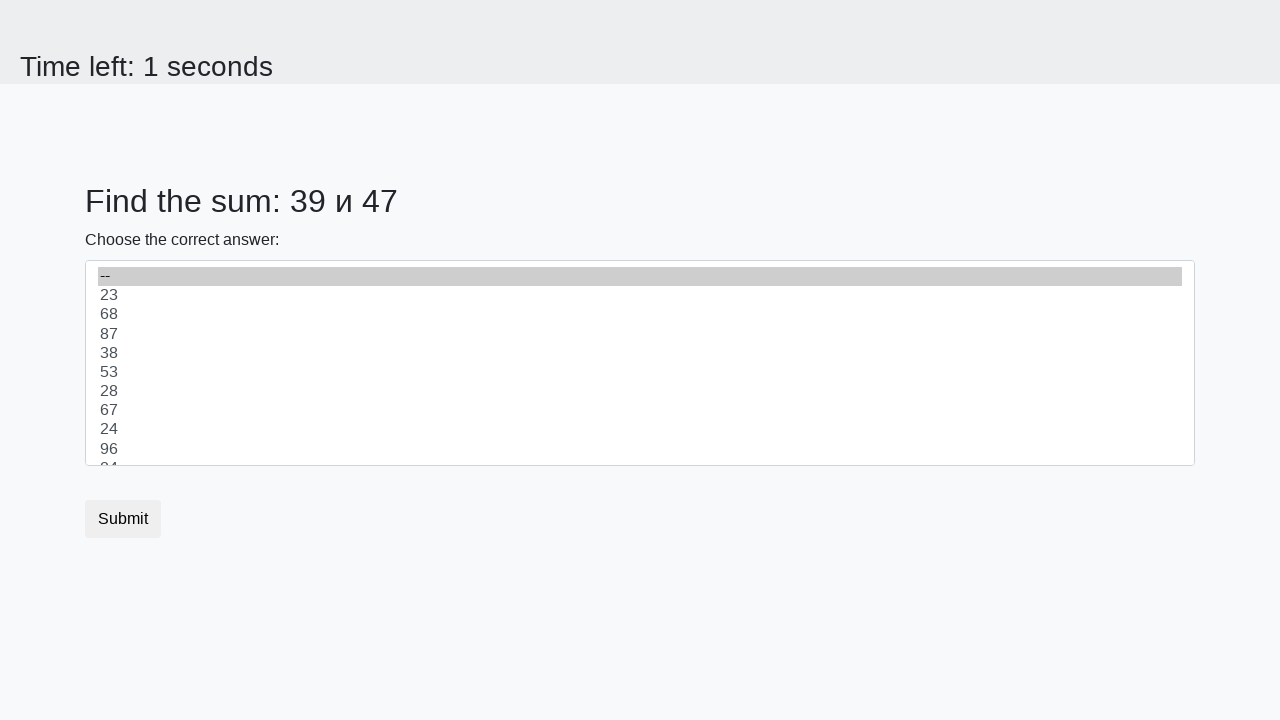